Navigates to the Video Tutorials page and verifies the URL contains expected keyword

Starting URL: https://automationexercise.com/

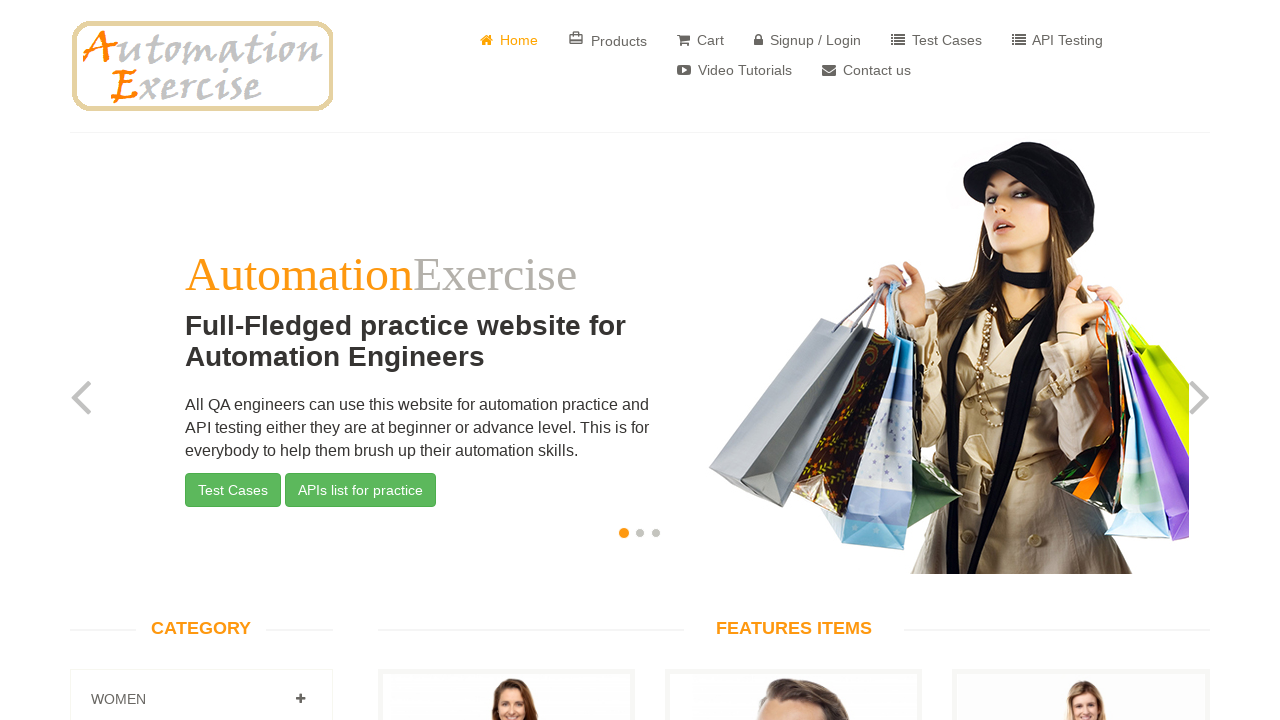

Clicked on Video Tutorials button at (734, 70) on text=Video Tutorials
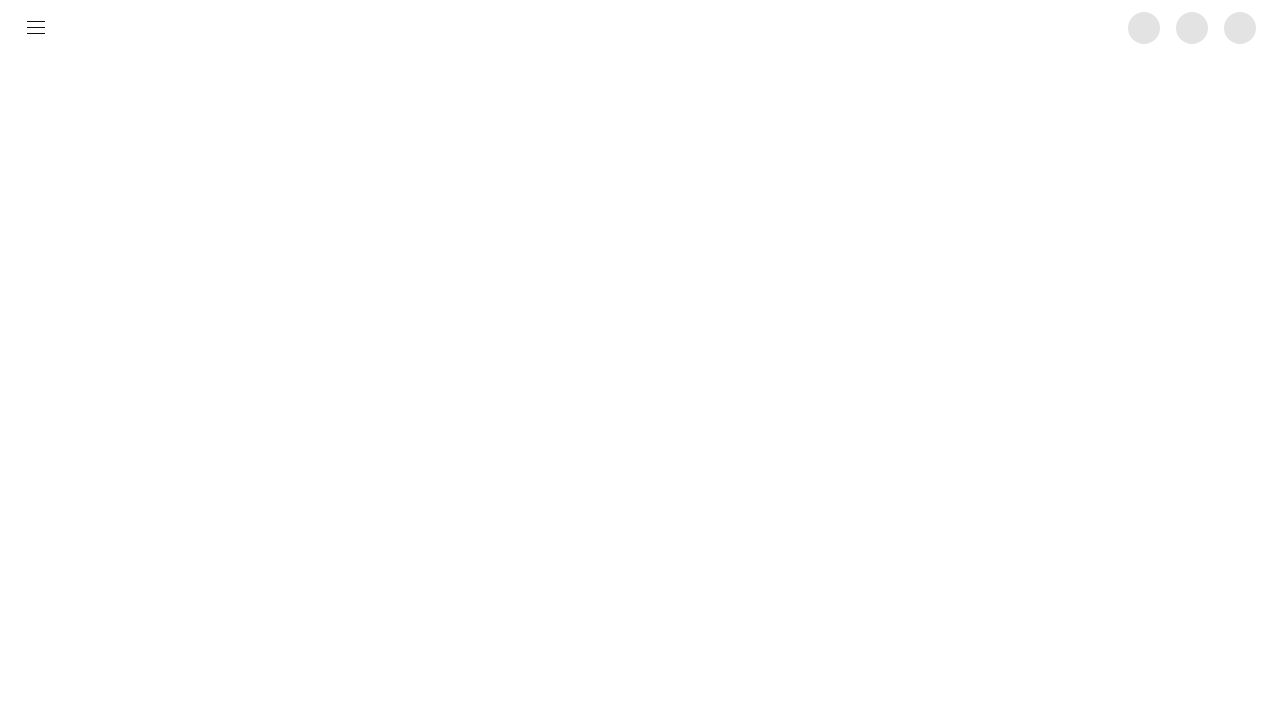

Verified URL contains 'youtube' keyword
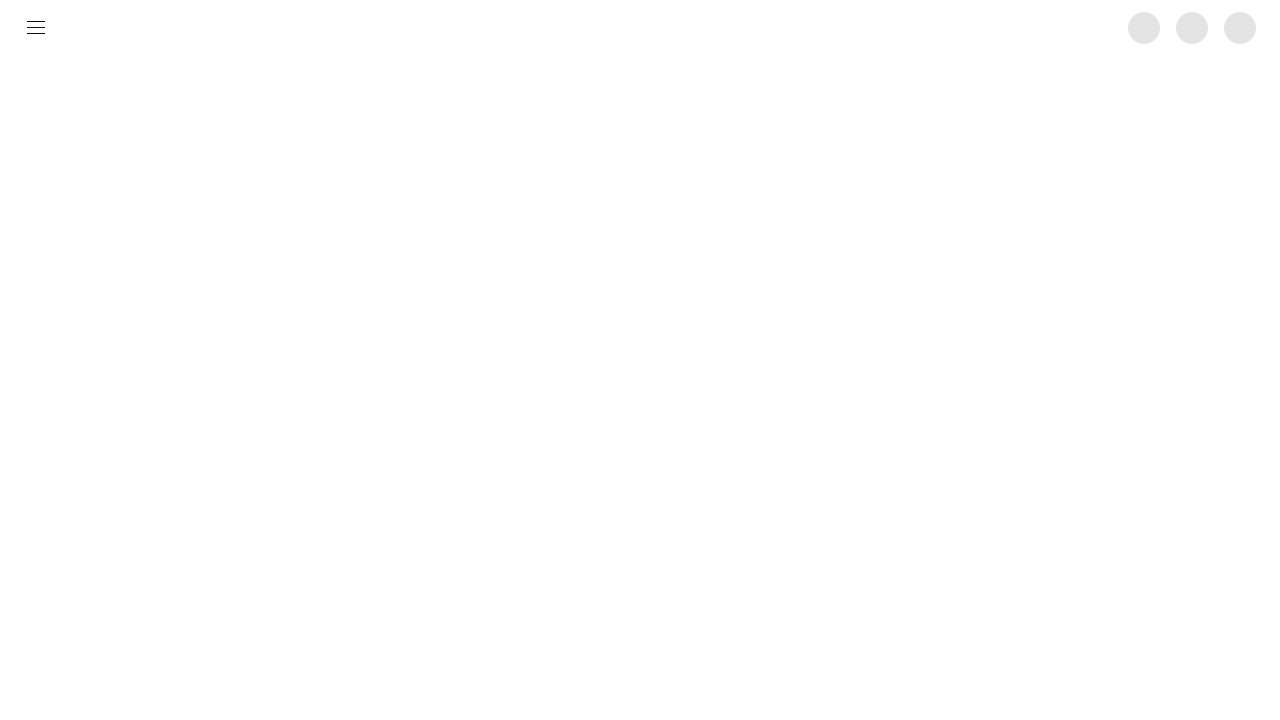

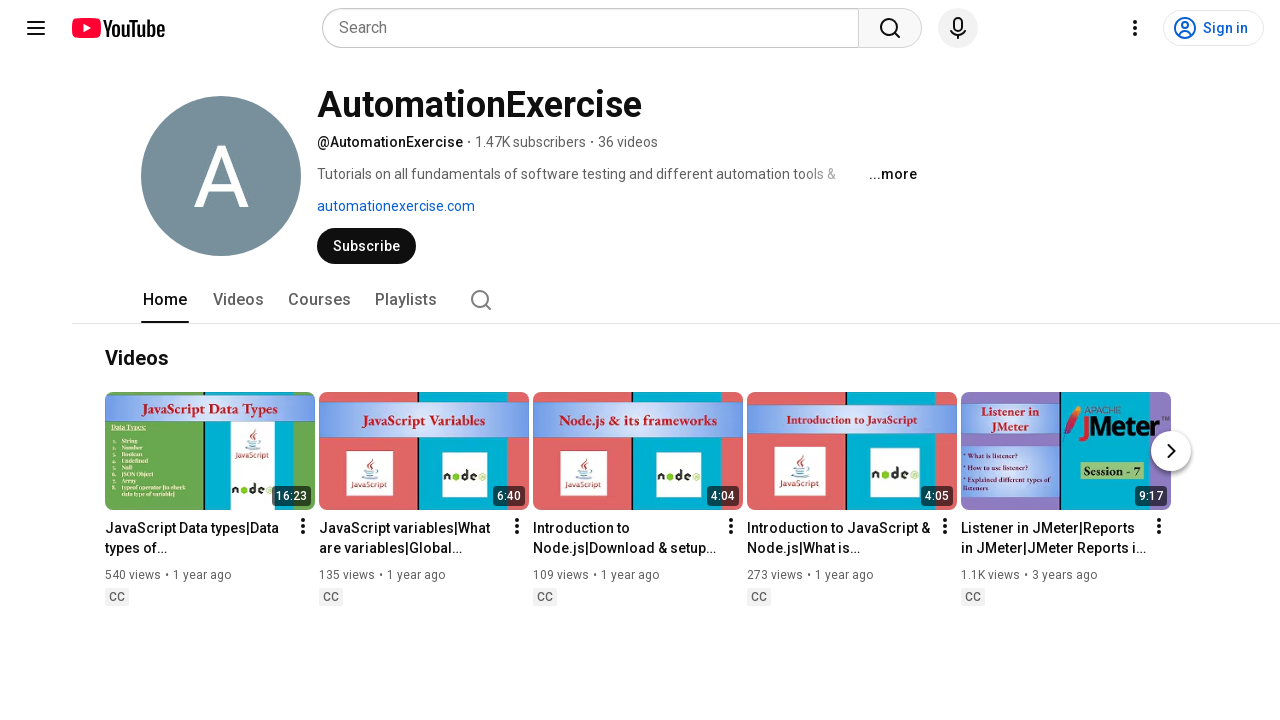